Navigates to the Jobs page and verifies the page title

Starting URL: https://alchemy.hguy.co/jobs/

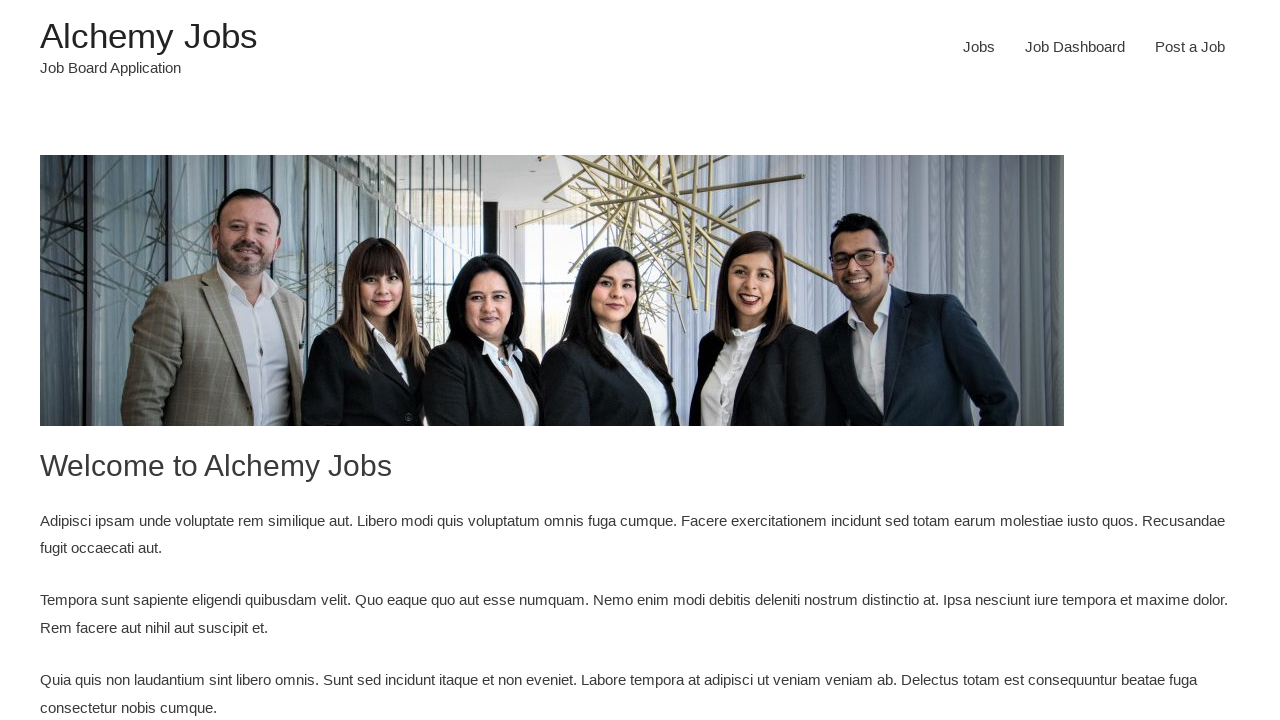

Clicked on Jobs link at (979, 47) on xpath=//div/ul/li[1]/a
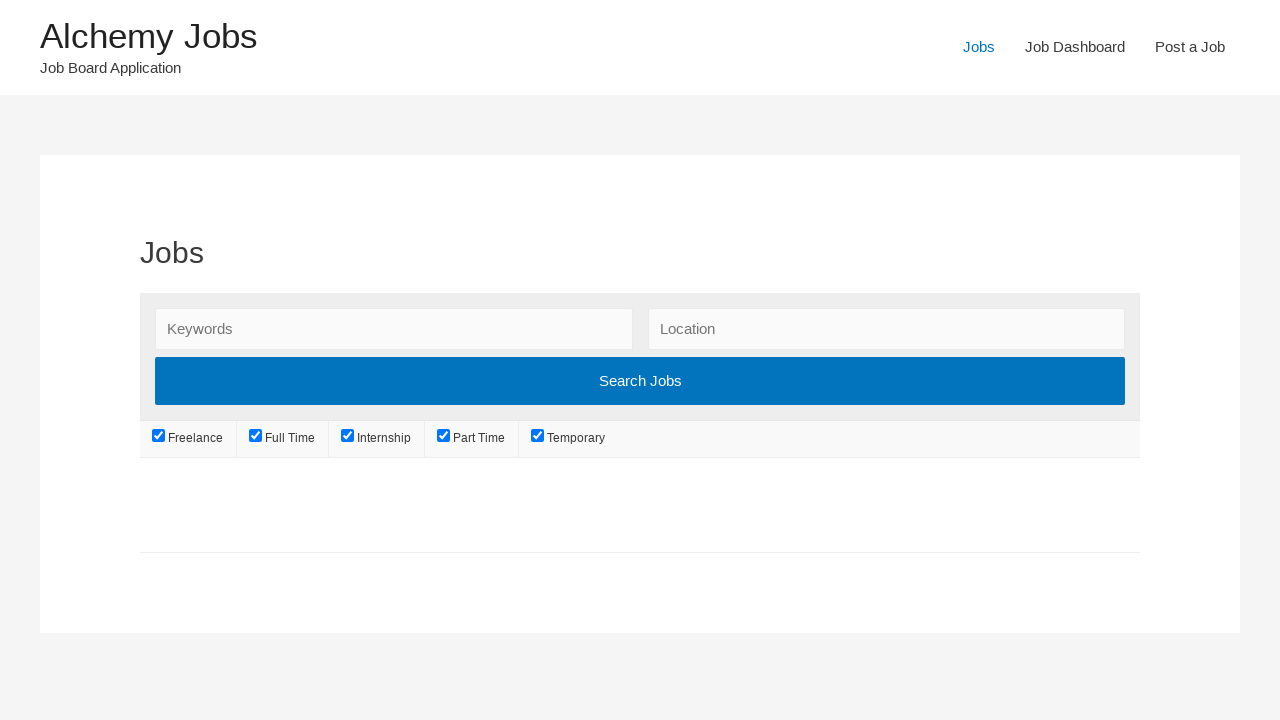

Waited for page navigation to complete
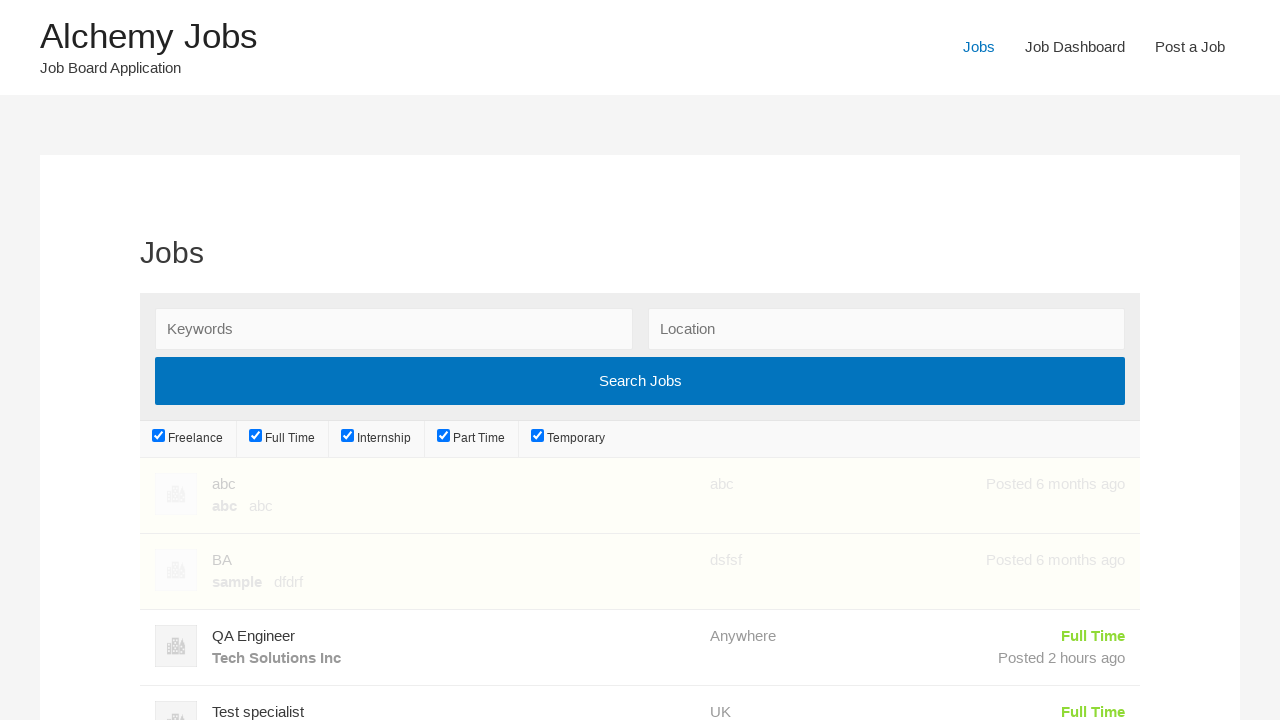

Retrieved page title: Jobs – Alchemy Jobs
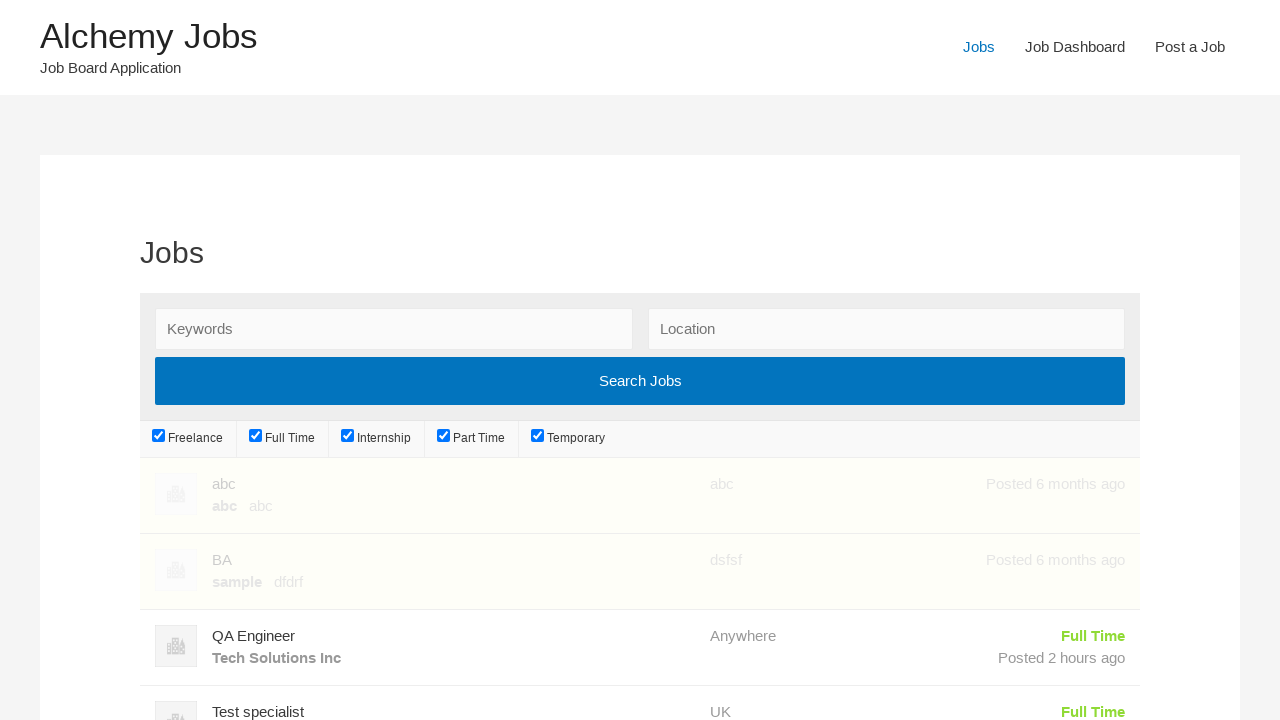

Verified page title matches 'Jobs – Alchemy Jobs'
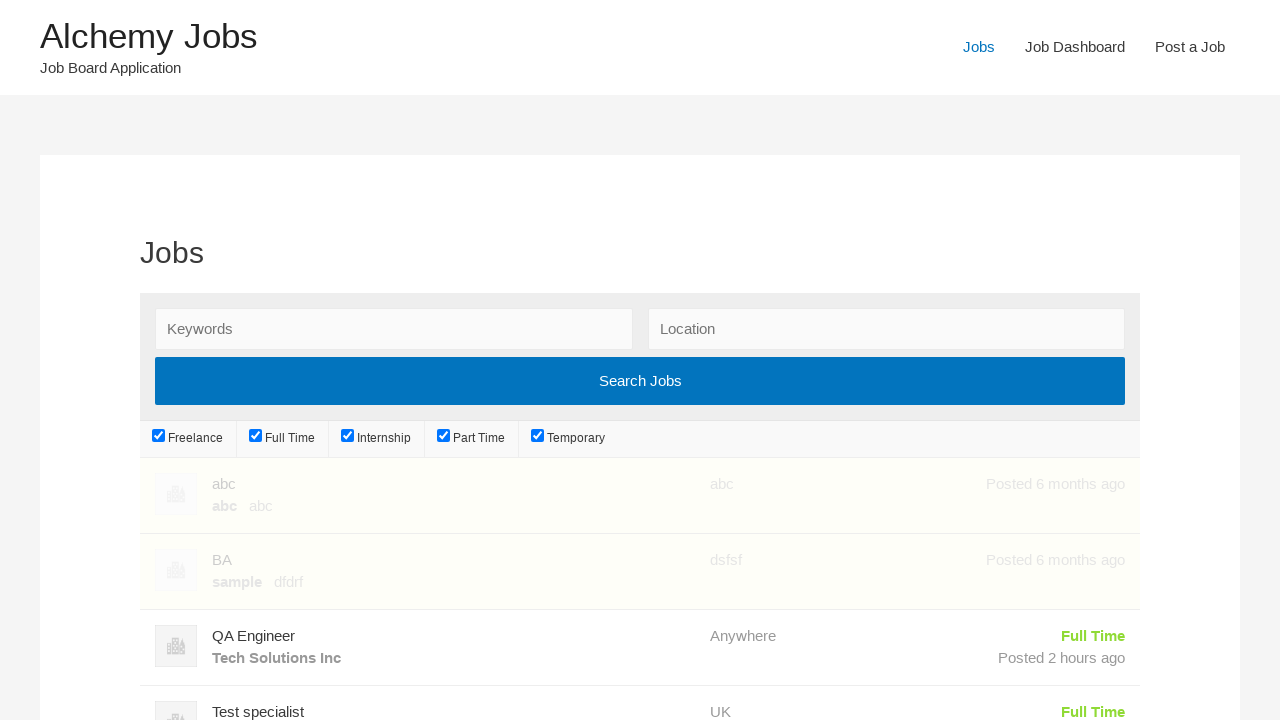

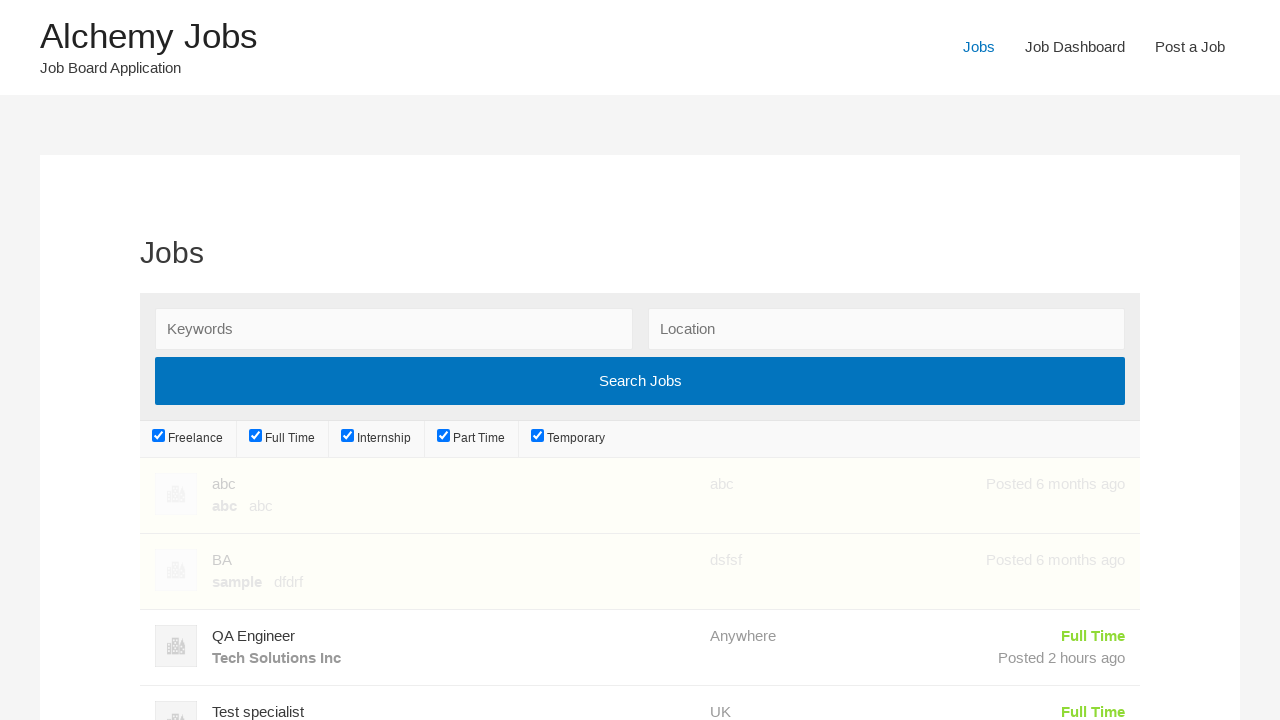